Tests popup window handling by clicking an image link that opens a new window, switching to the child window to get its title, then switching back to the parent window.

Starting URL: https://company.naukri.com/popups/croma/17feb2020/index.html

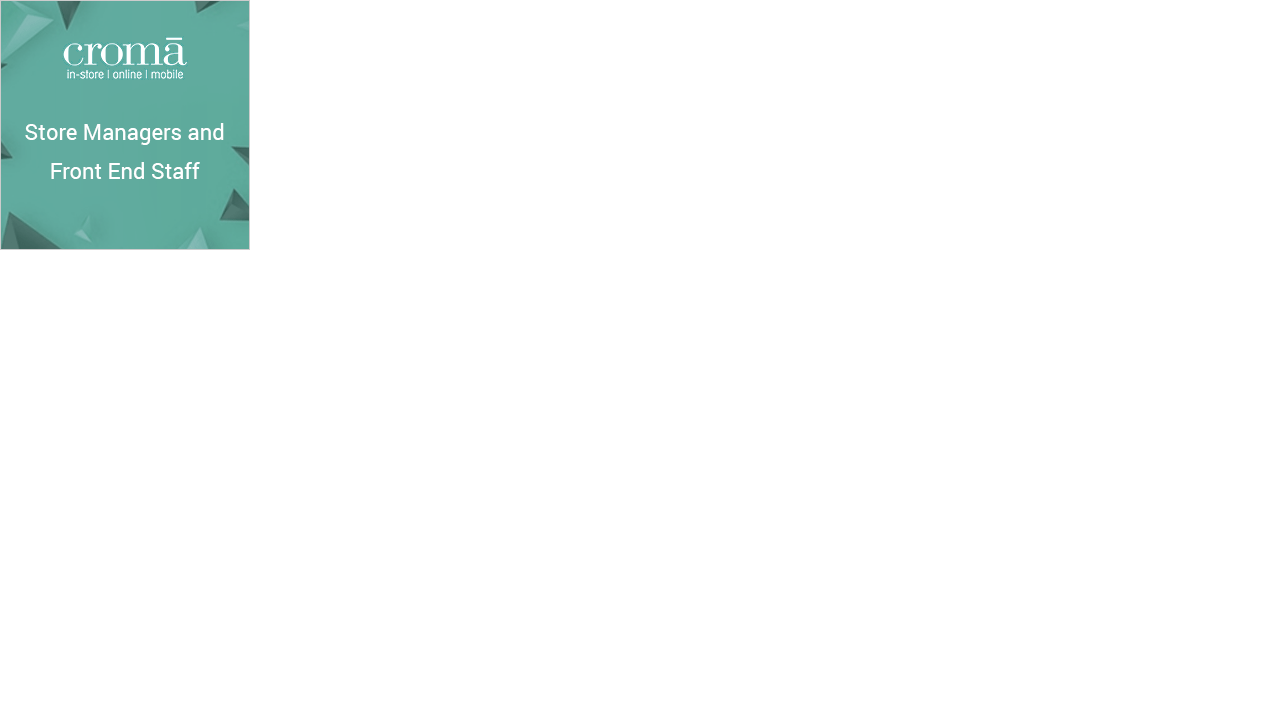

Clicked image link to trigger popup window at (125, 125) on xpath=/html/body/a/img
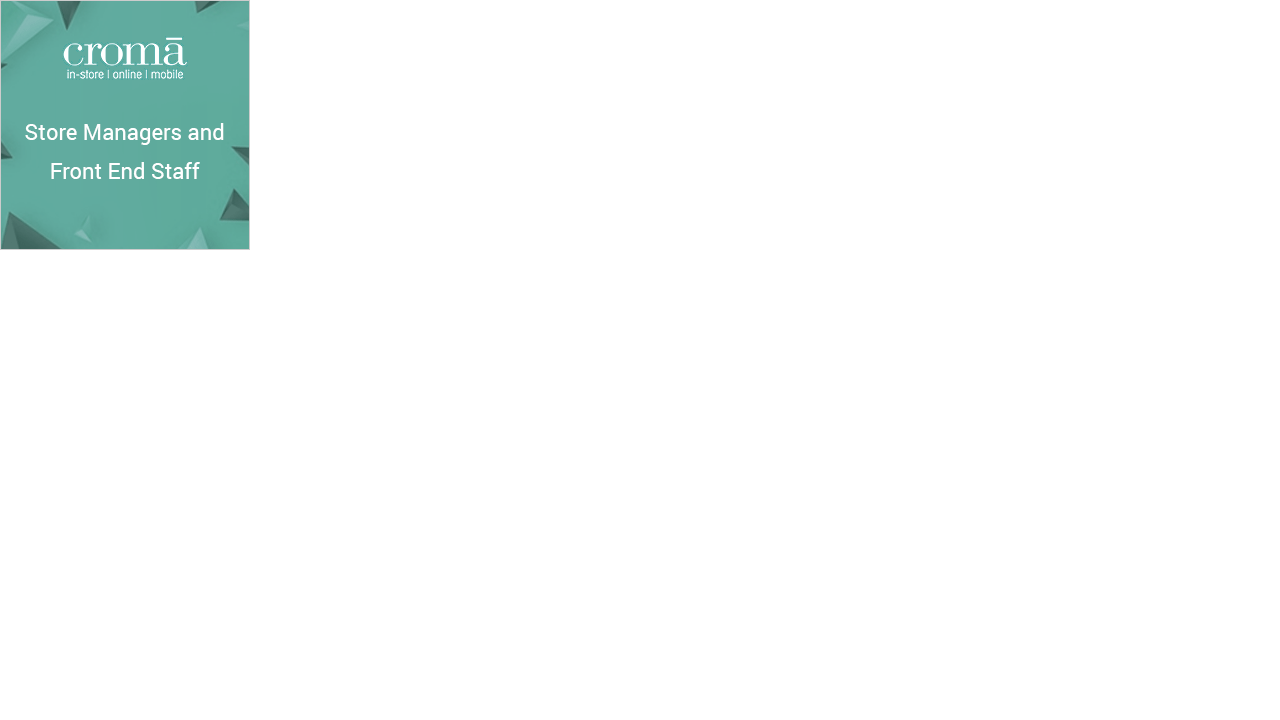

New popup window opened and captured at (125, 125) on xpath=/html/body/a/img
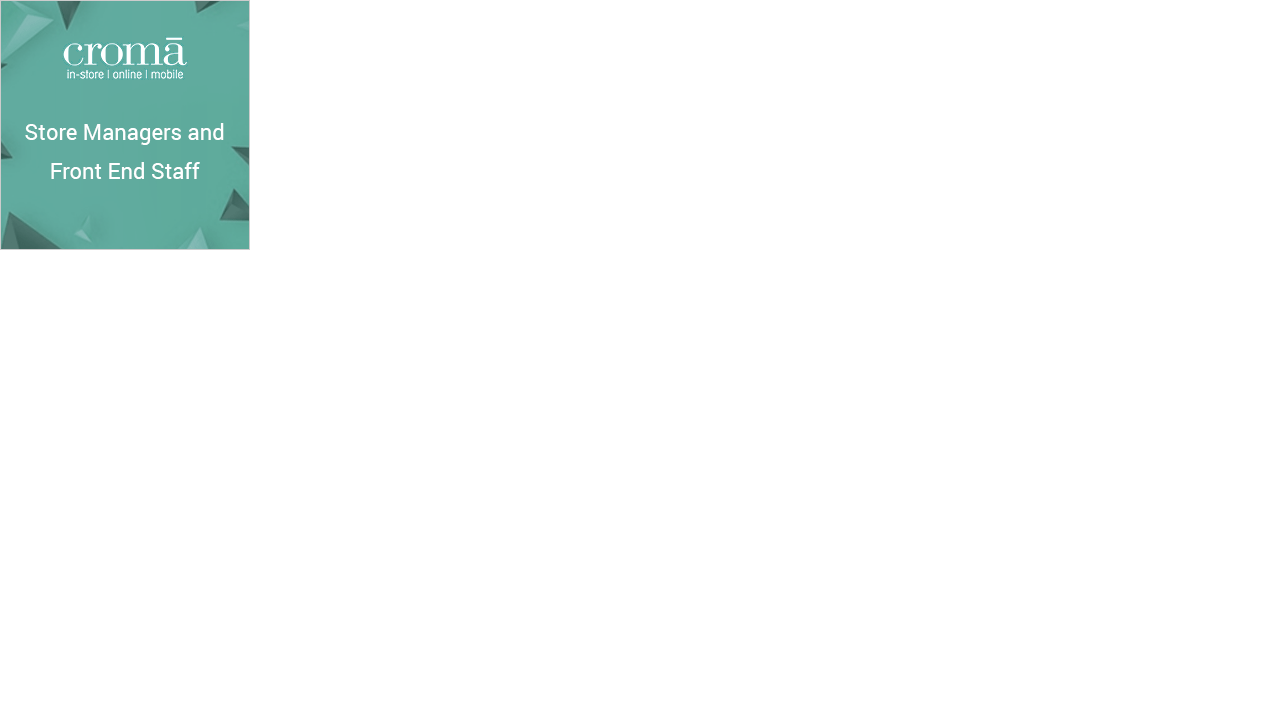

Popup window finished loading
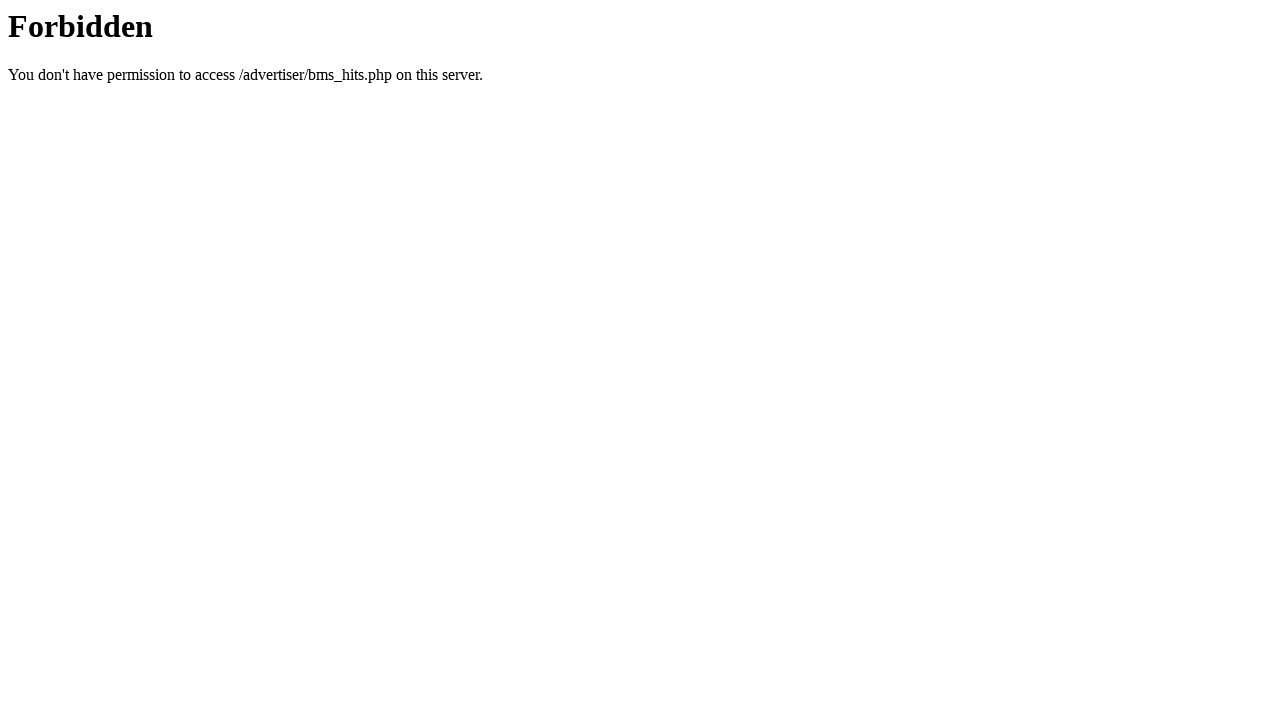

Retrieved child window title: 403 Forbidden
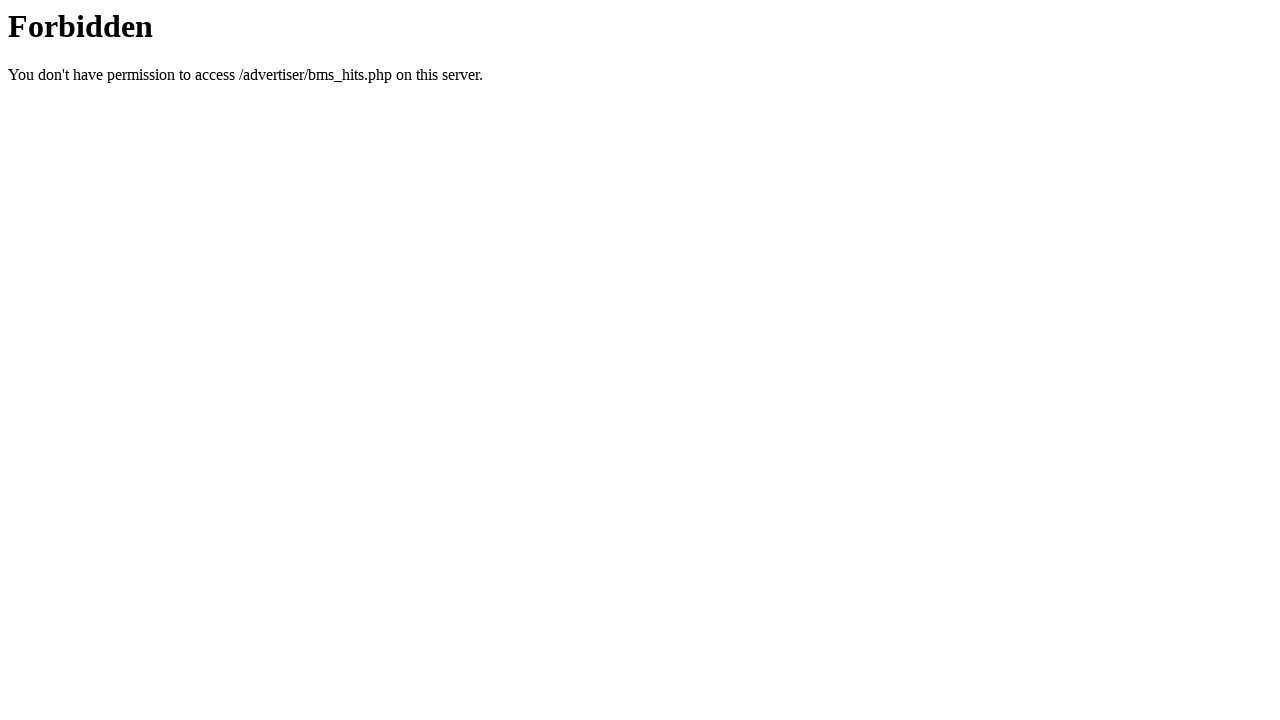

Closed popup window
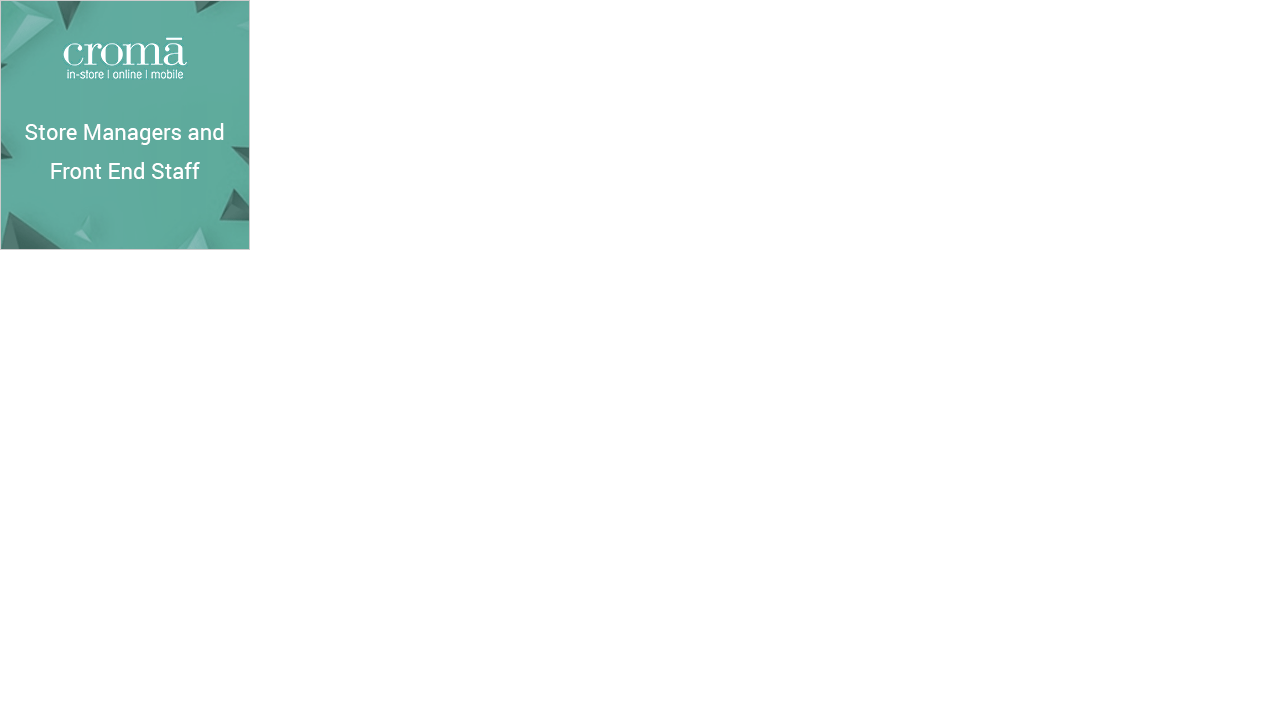

Retrieved parent window title: Croma
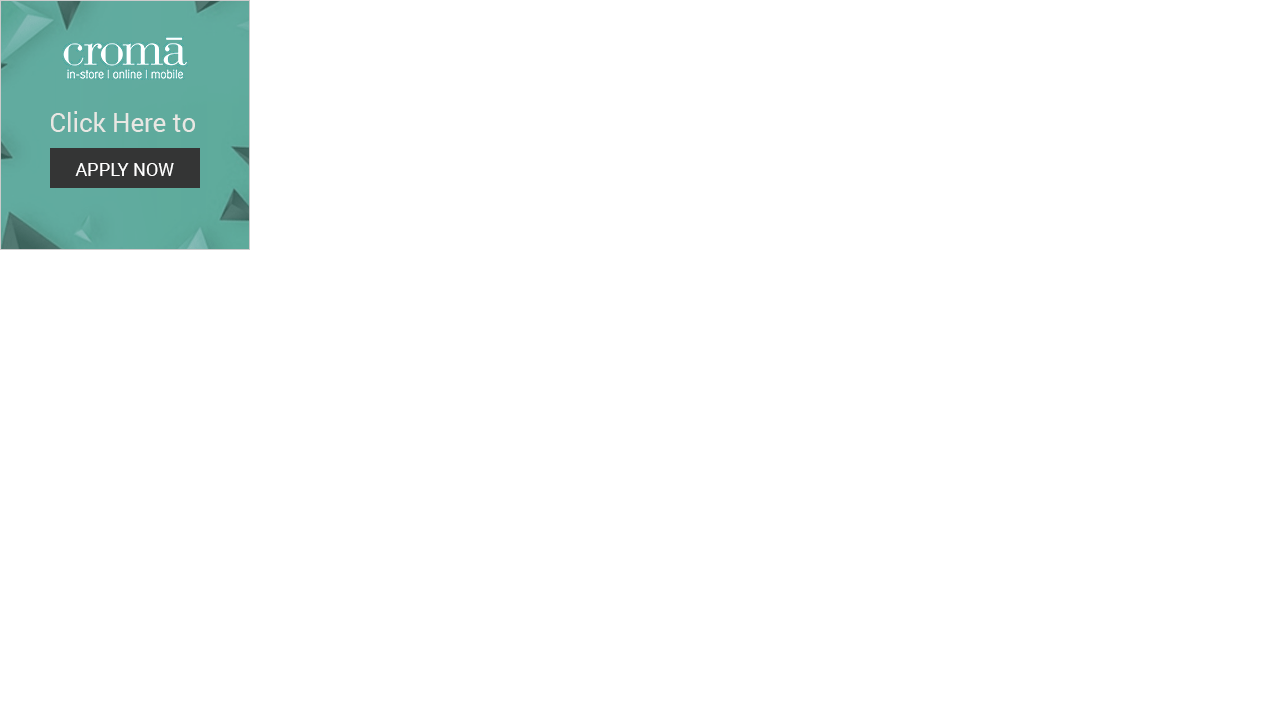

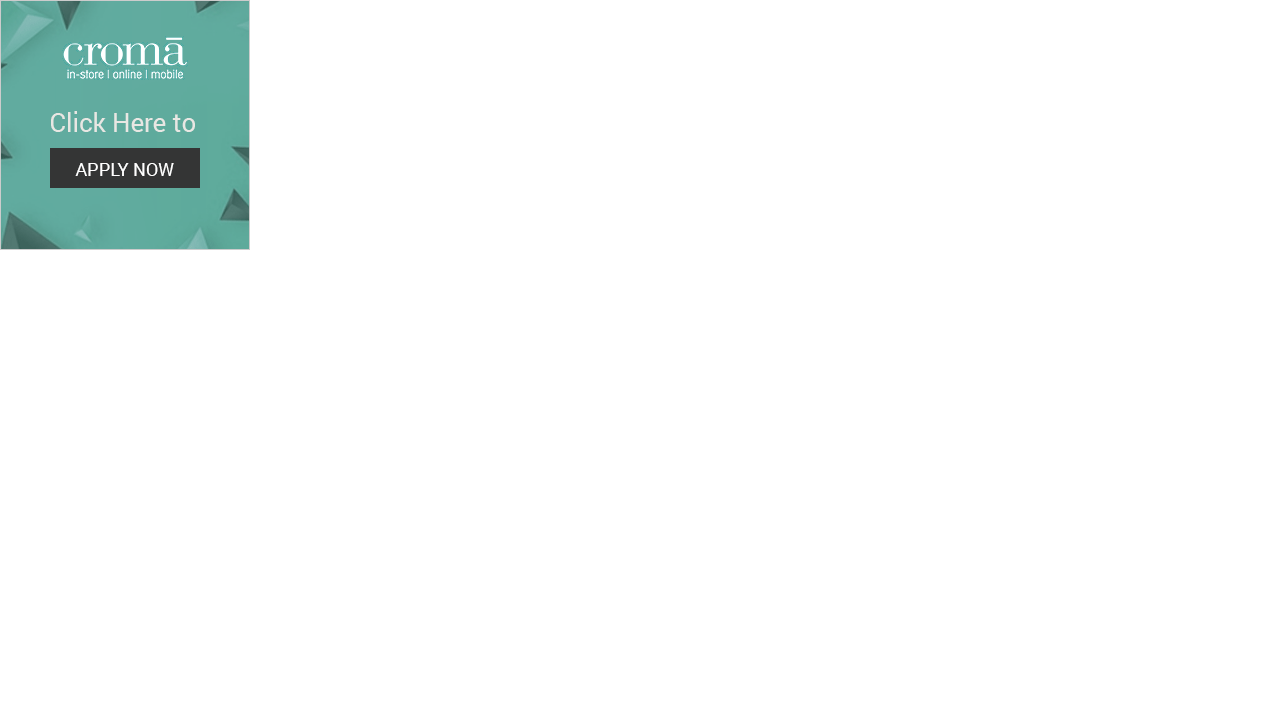